Tests the "Forgot login info" password recovery form by filling out personal information fields (first name, last name, address, city, state, zip code, SSN) and submitting the form to retrieve login credentials.

Starting URL: https://parabank.parasoft.com/parabank/index.htm

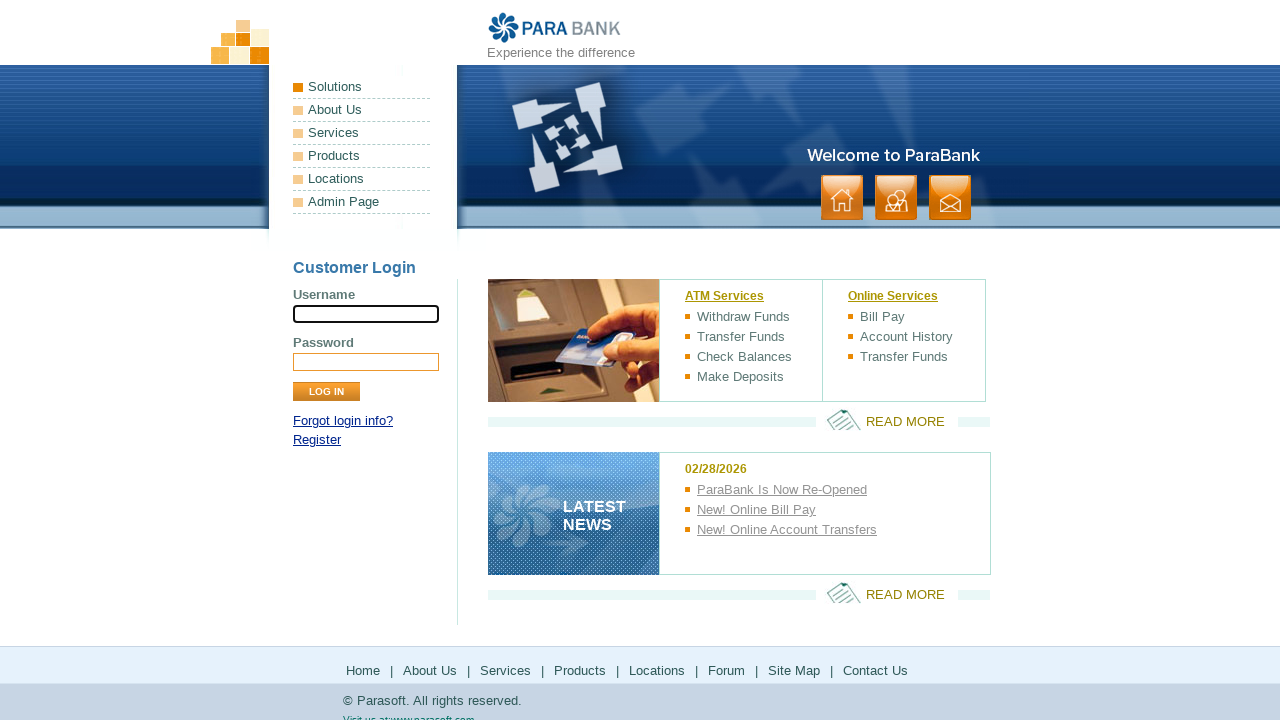

Clicked on 'Forgot login info?' link at (343, 421) on xpath=//a[contains(text(),'Forgot login info?')]
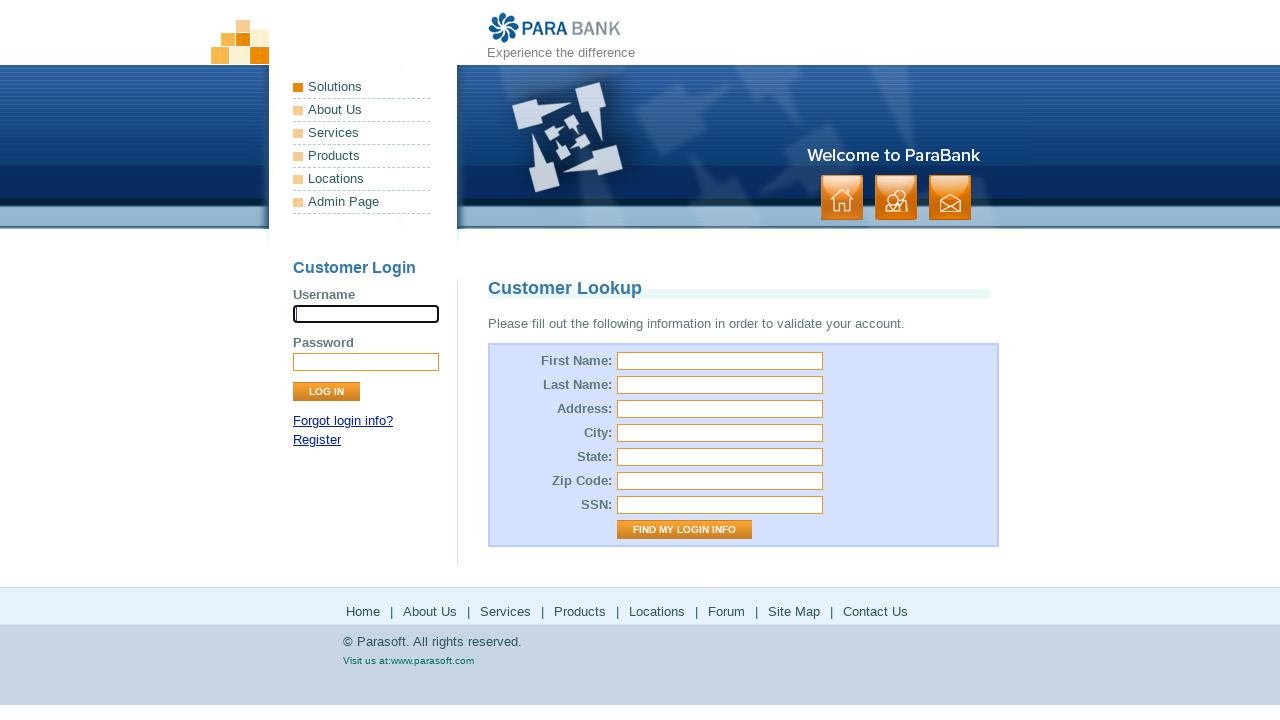

Clicked on first name field at (720, 361) on #firstName
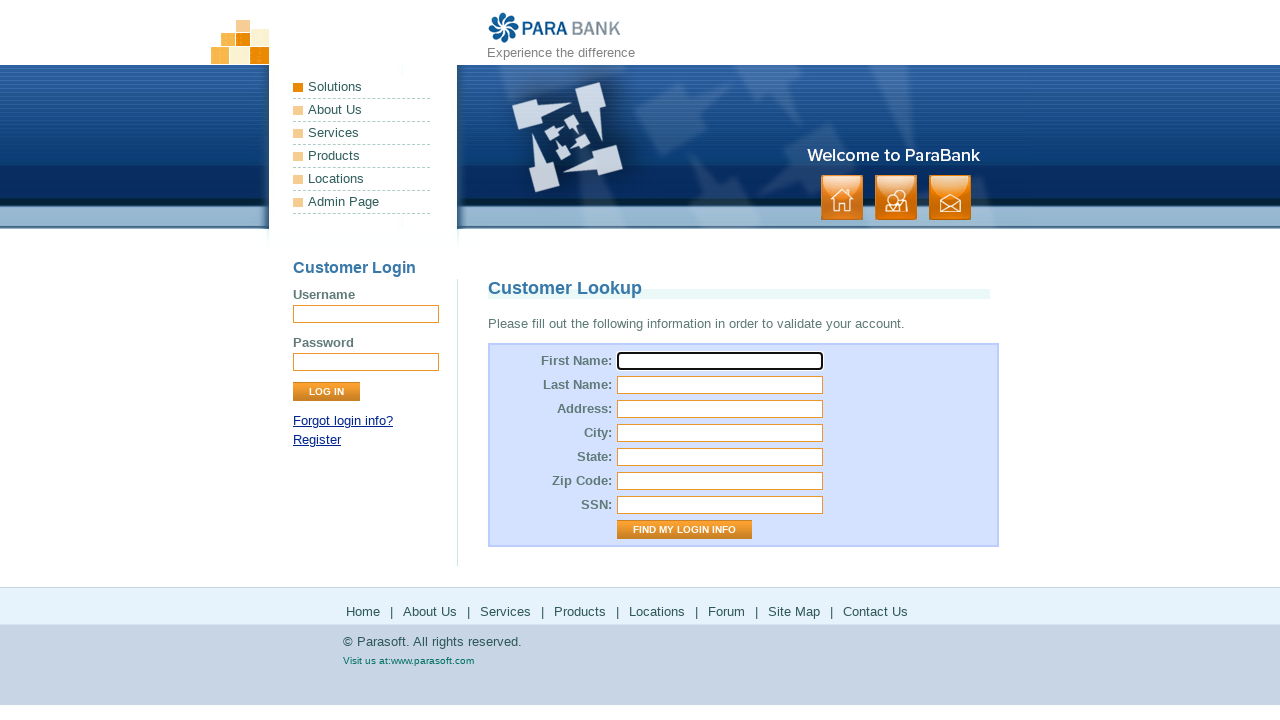

Filled first name field with 'sagar' on #firstName
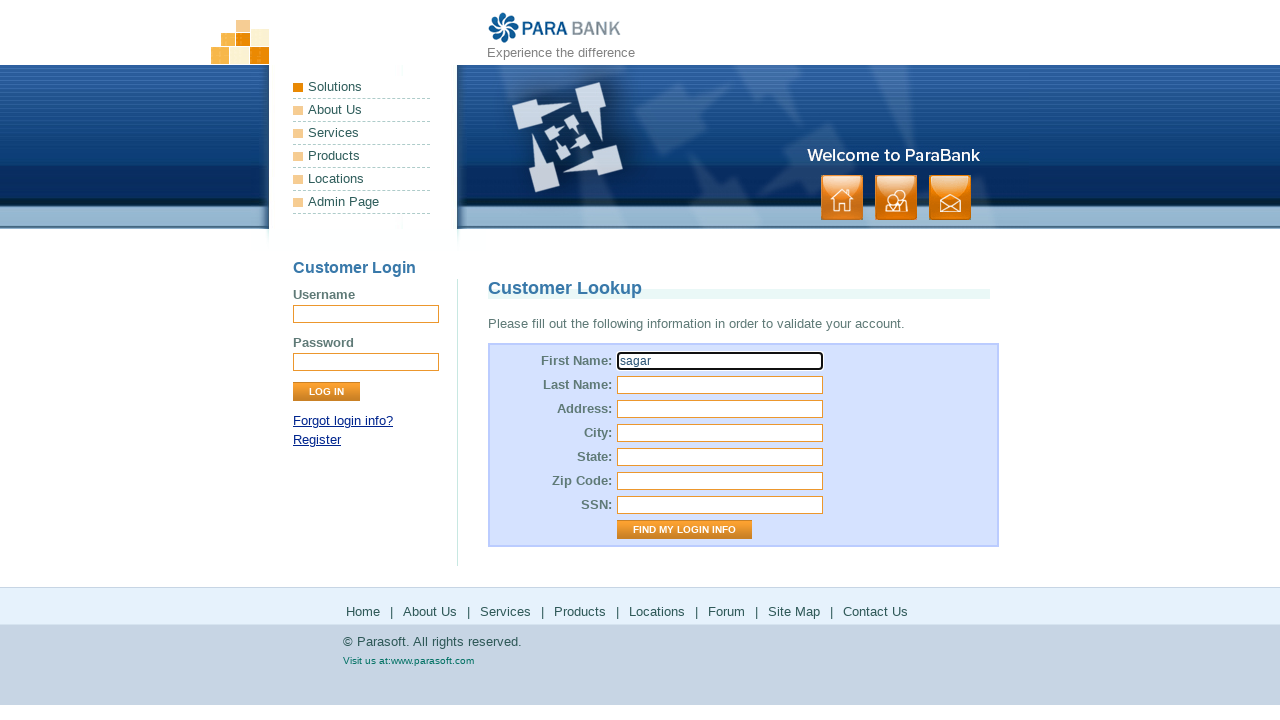

Clicked on last name field at (720, 385) on #lastName
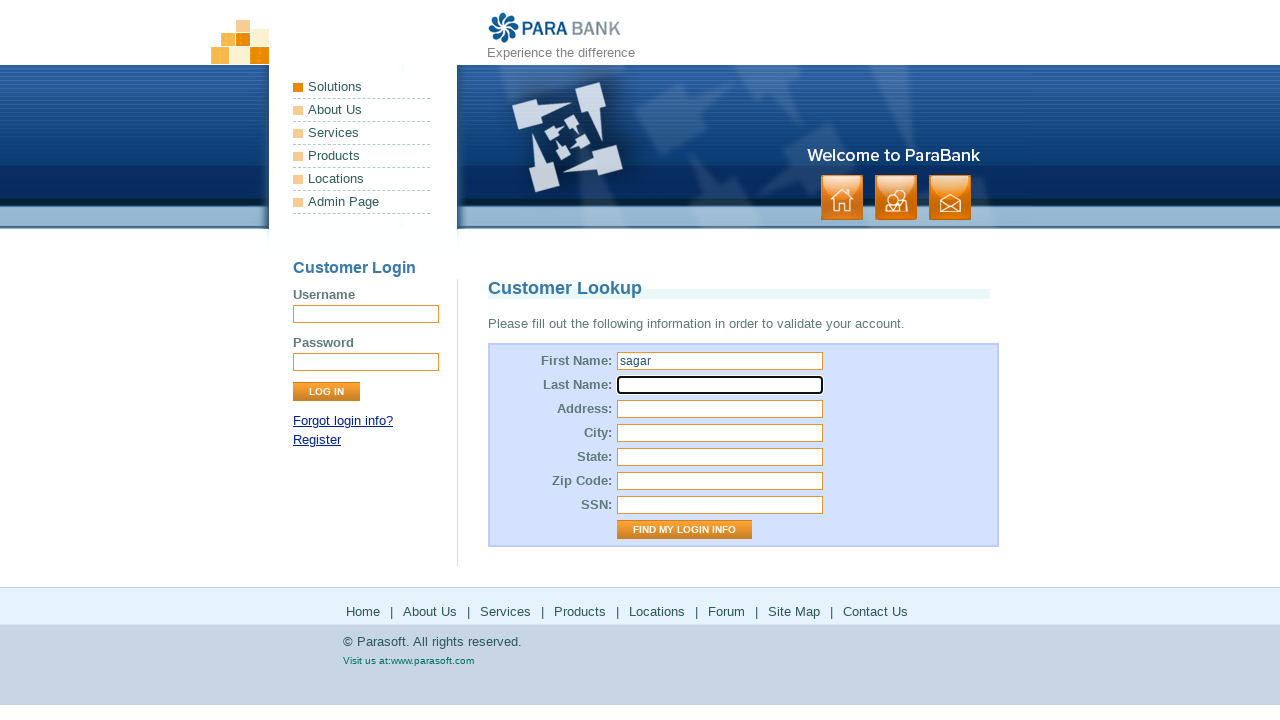

Filled last name field with 'sagar' on #lastName
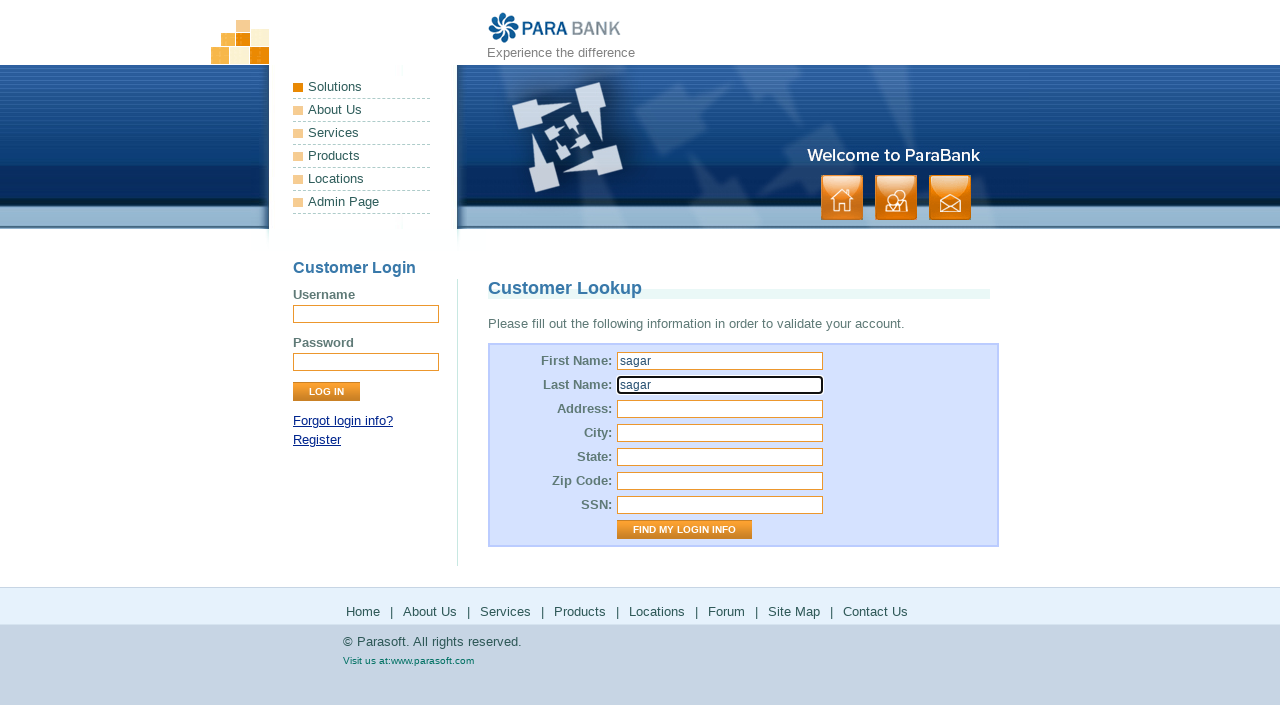

Clicked on street address field at (720, 409) on #address\.street
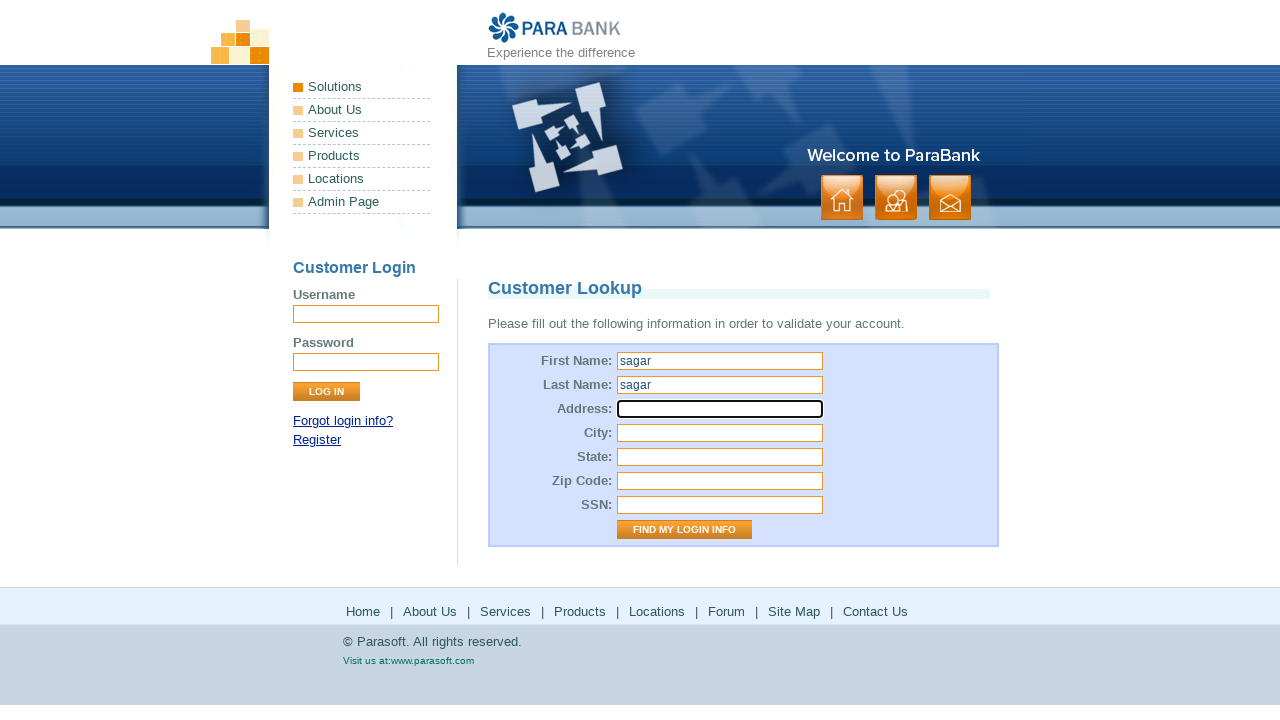

Filled street address field with 'abc' on #address\.street
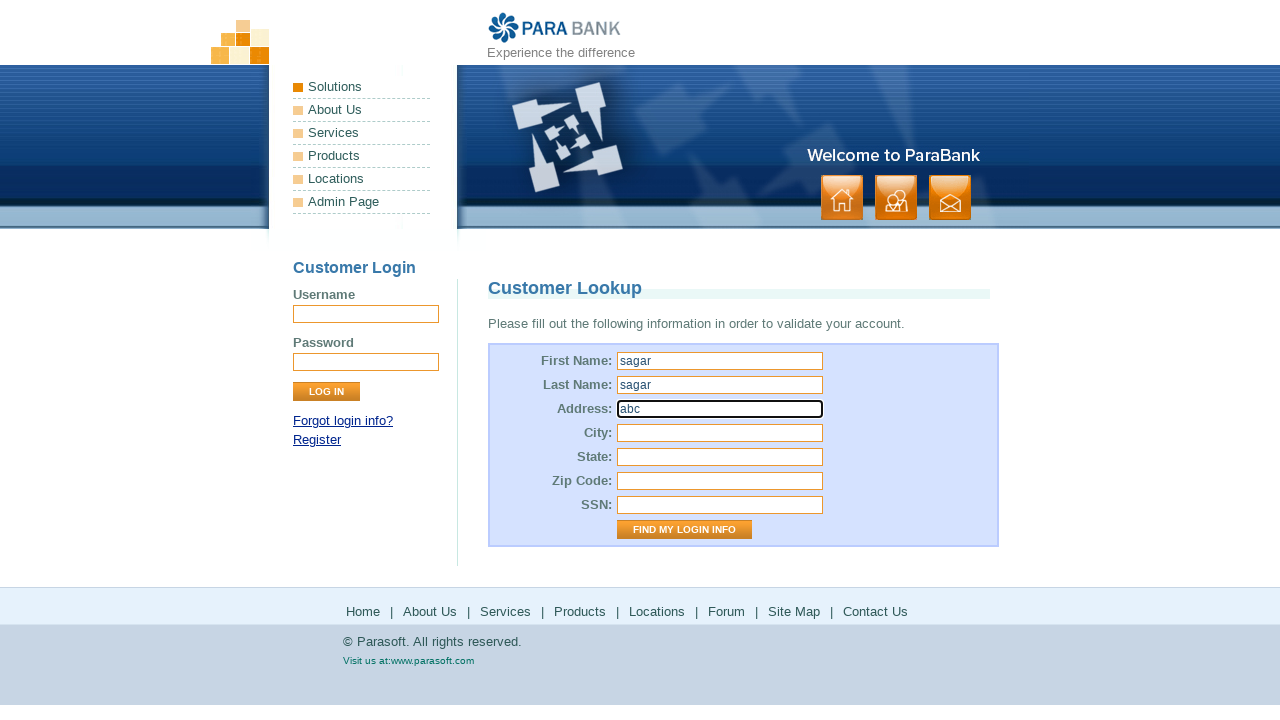

Clicked on city field at (720, 433) on #address\.city
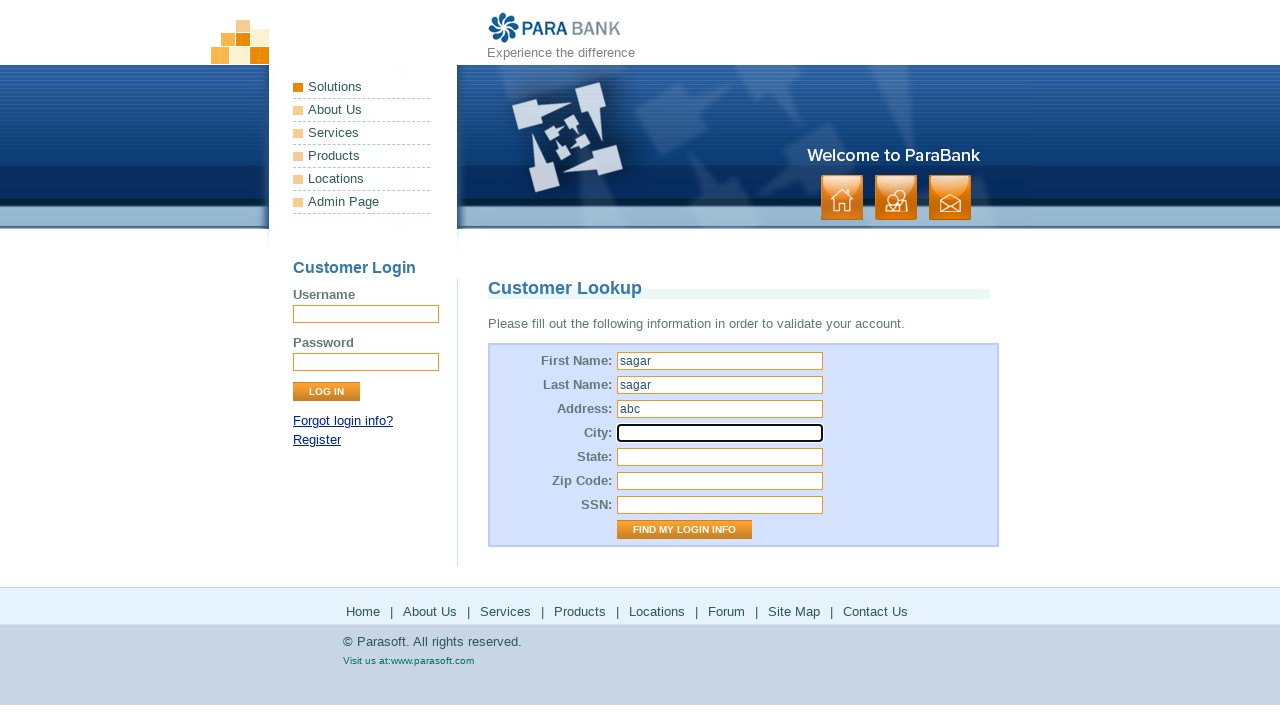

Filled city field with 'pqr' on #address\.city
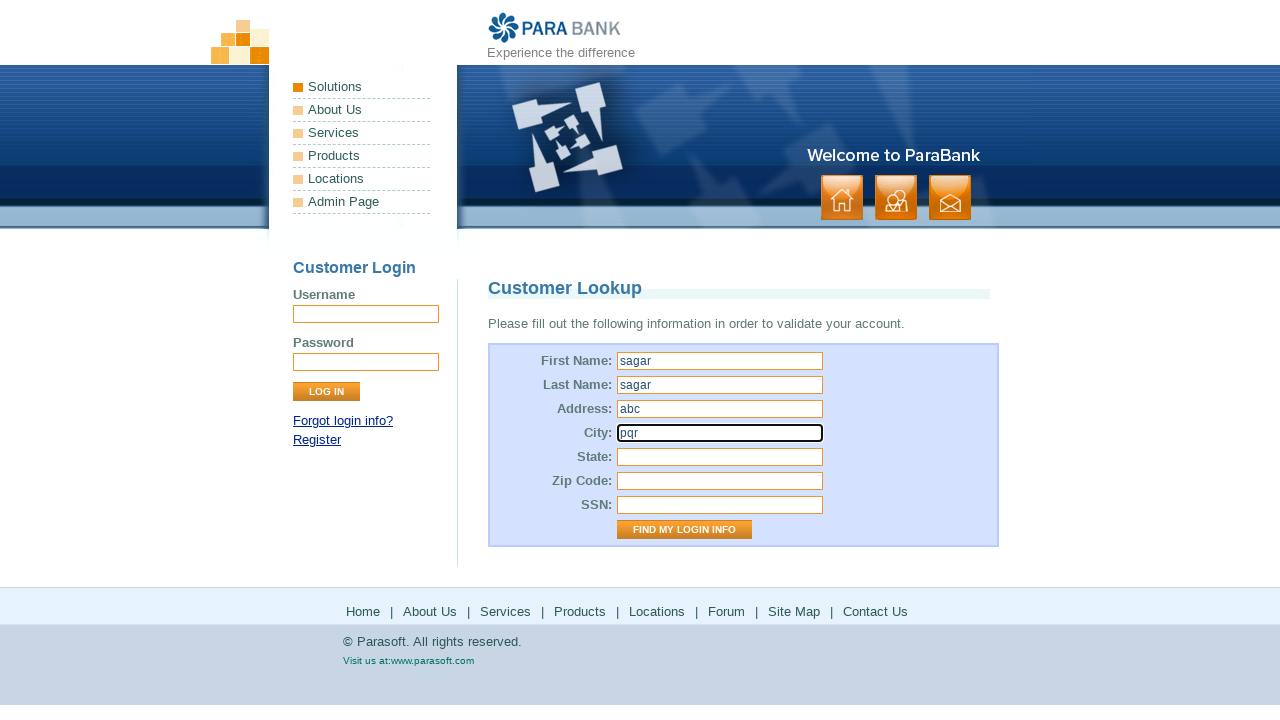

Clicked on state field at (720, 457) on #address\.state
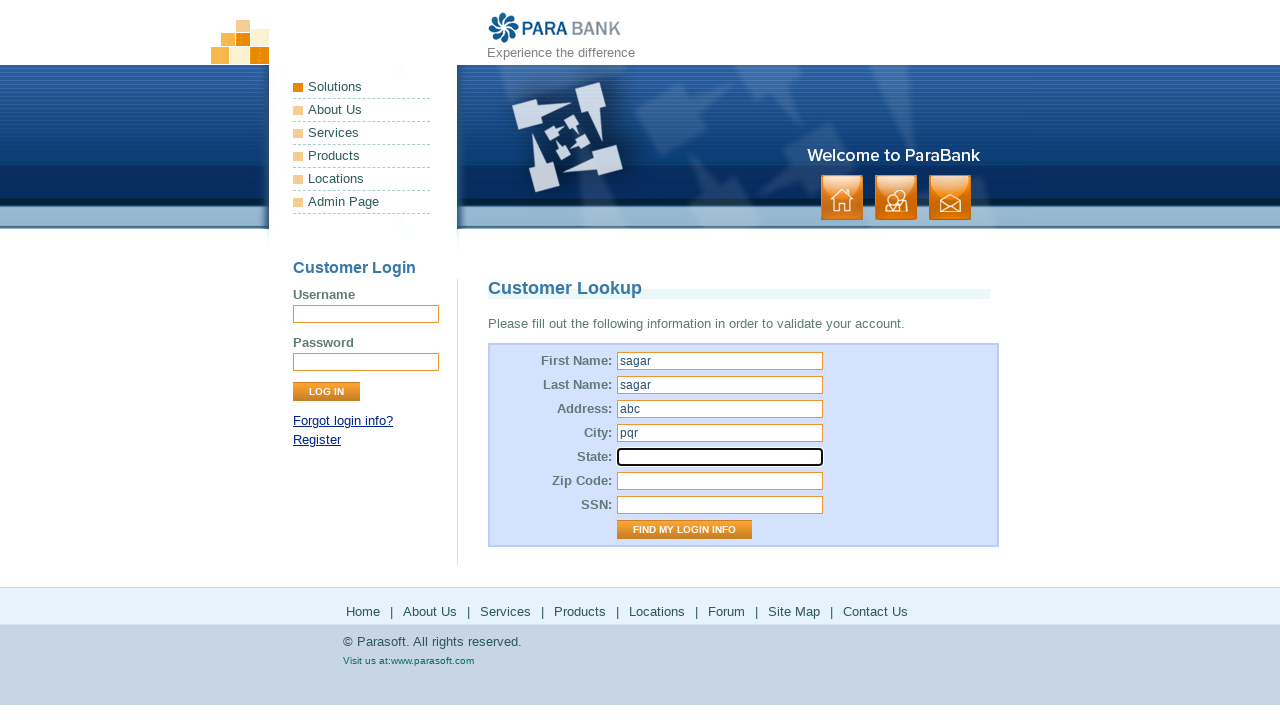

Filled state field with 'mah' on #address\.state
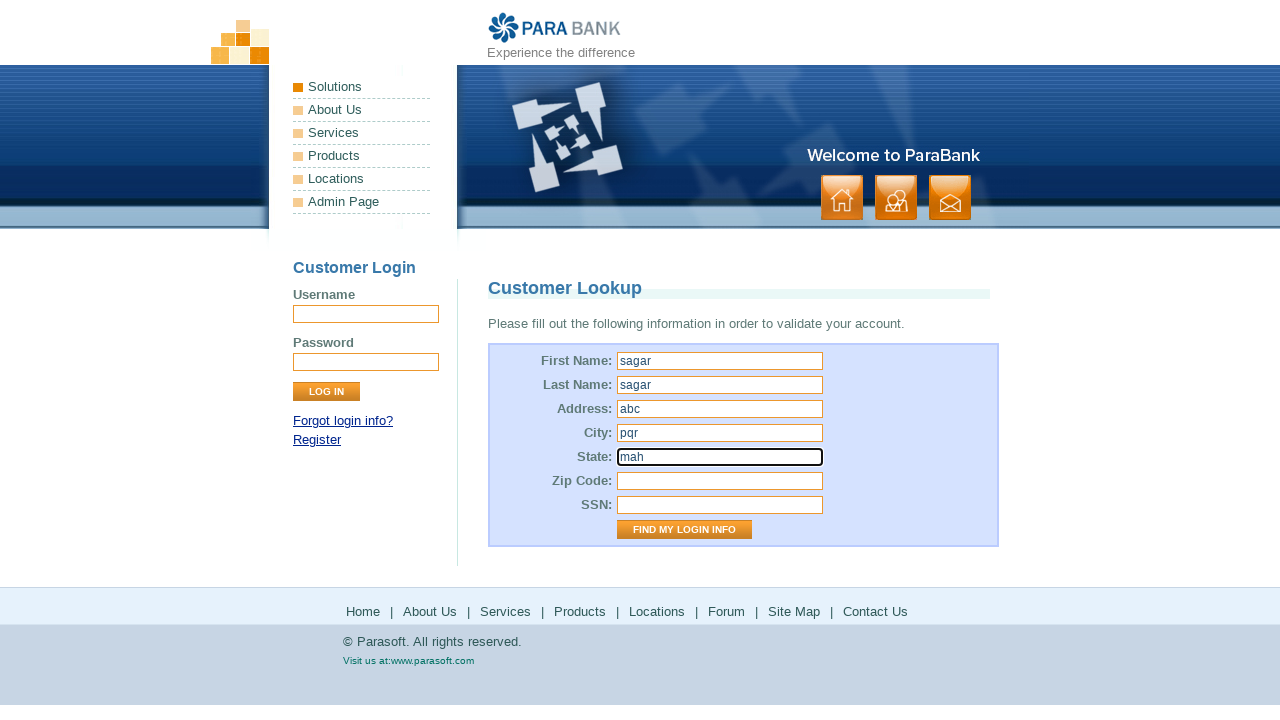

Clicked on zip code field at (720, 481) on #address\.zipCode
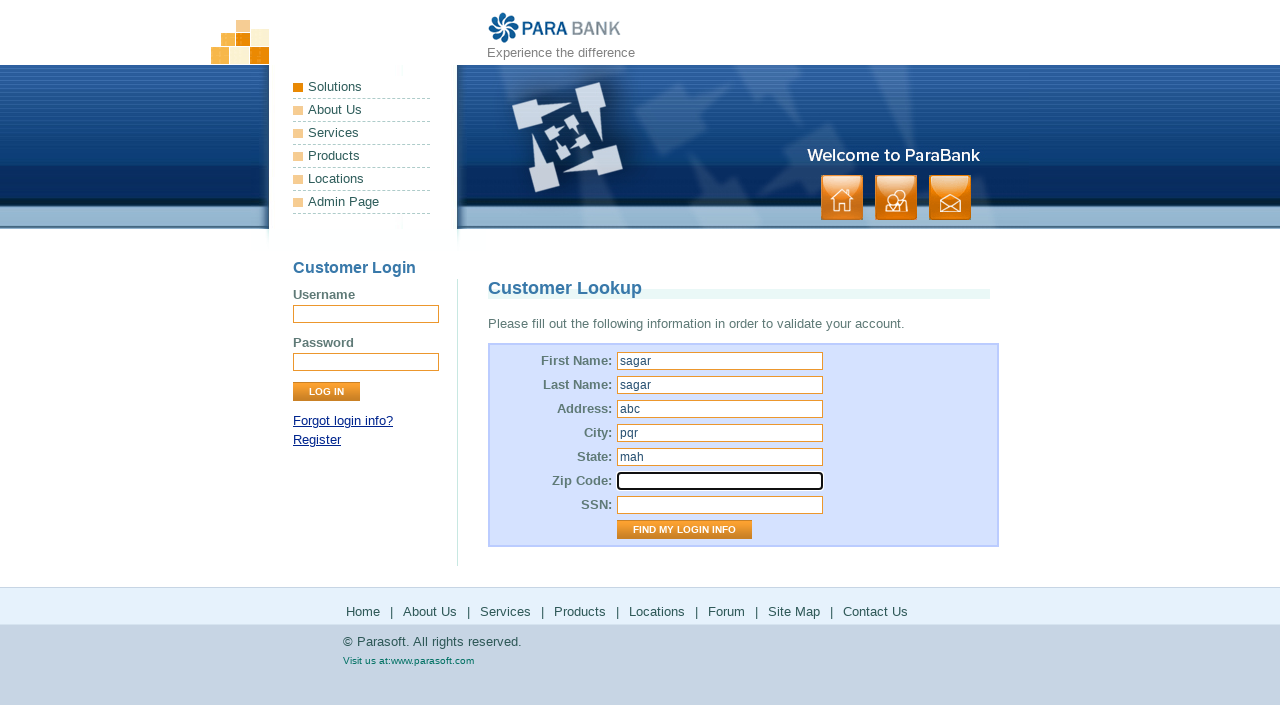

Filled zip code field with '123' on #address\.zipCode
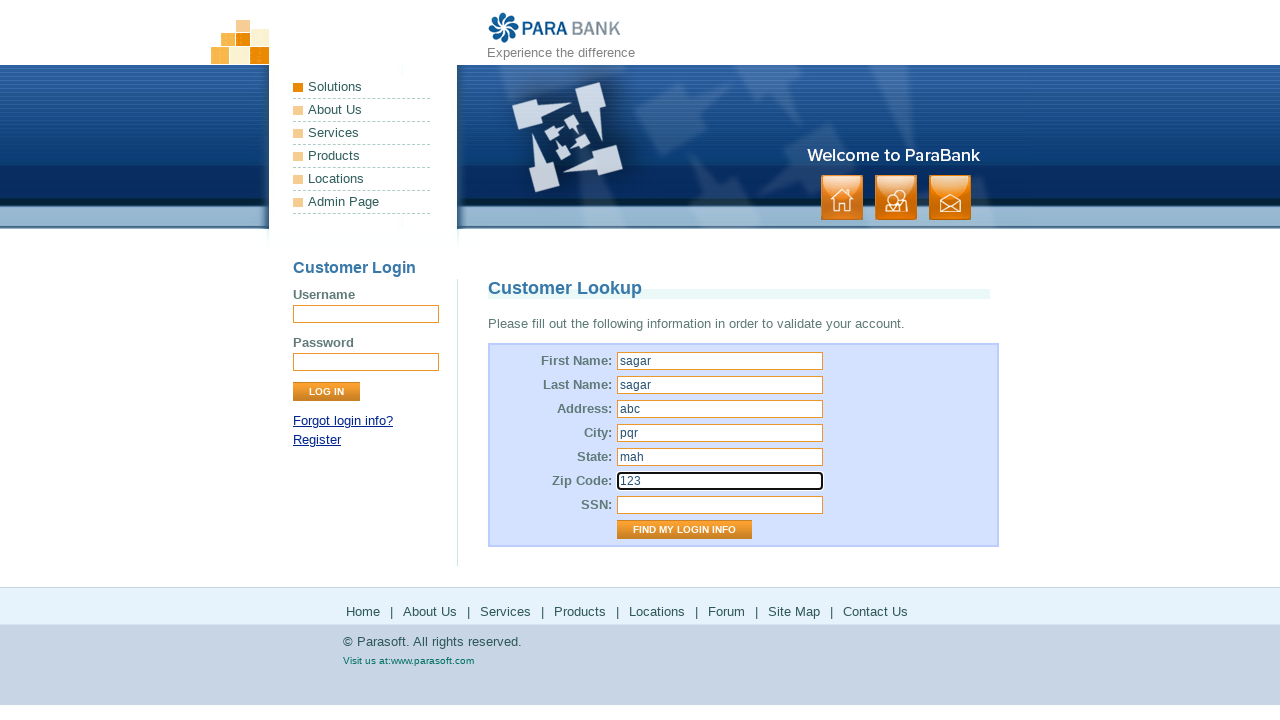

Clicked on SSN field at (720, 505) on #ssn
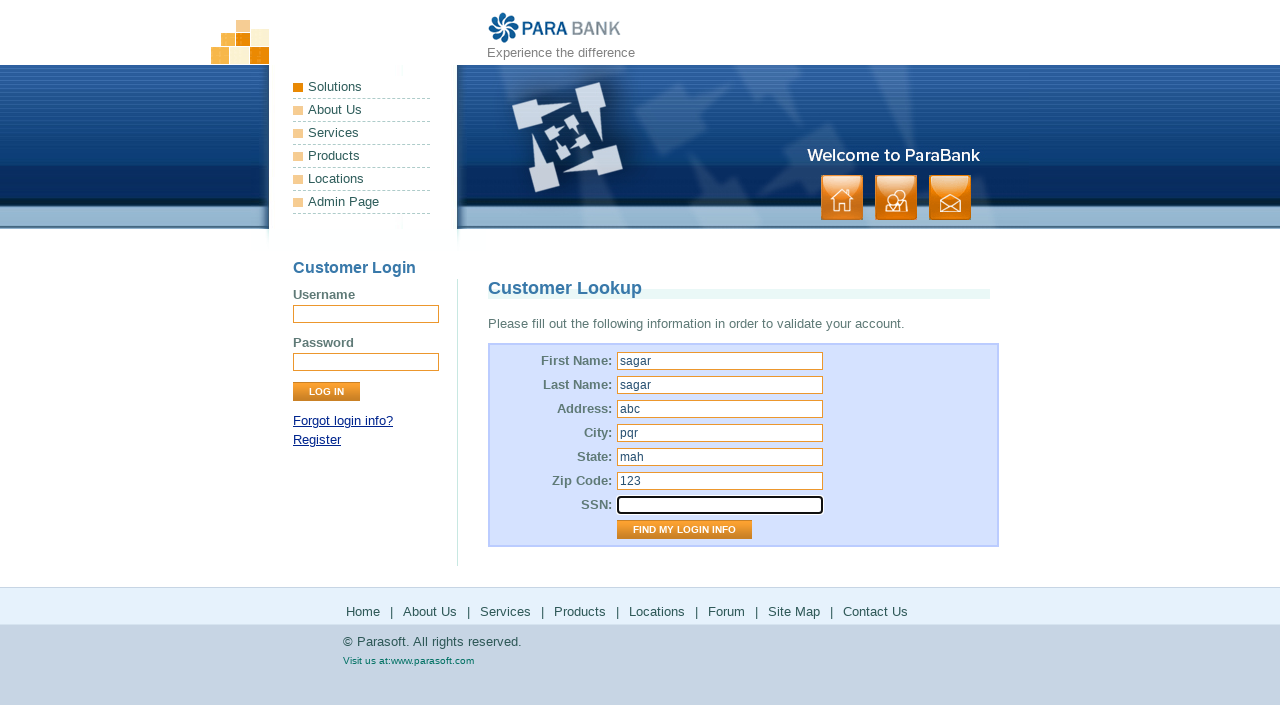

Filled SSN field with '12345' on #ssn
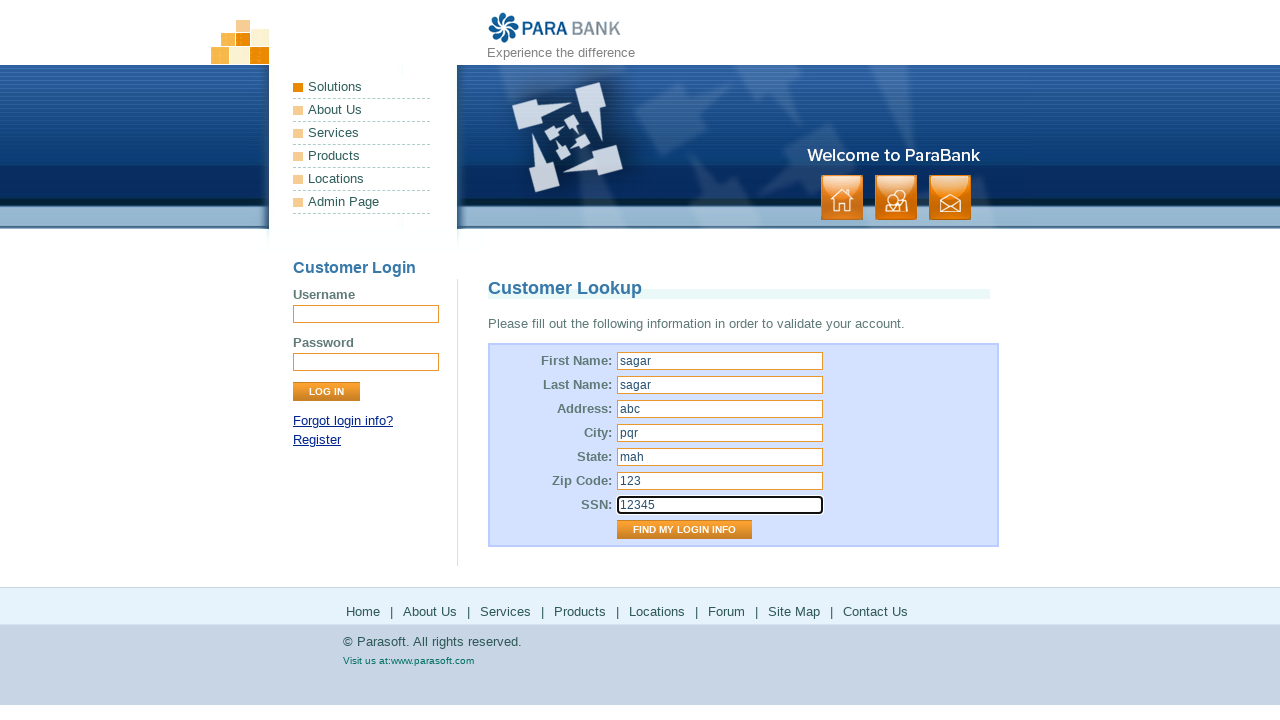

Clicked submit button to retrieve login credentials at (684, 530) on xpath=//tbody/tr[8]/td[2]/input[1]
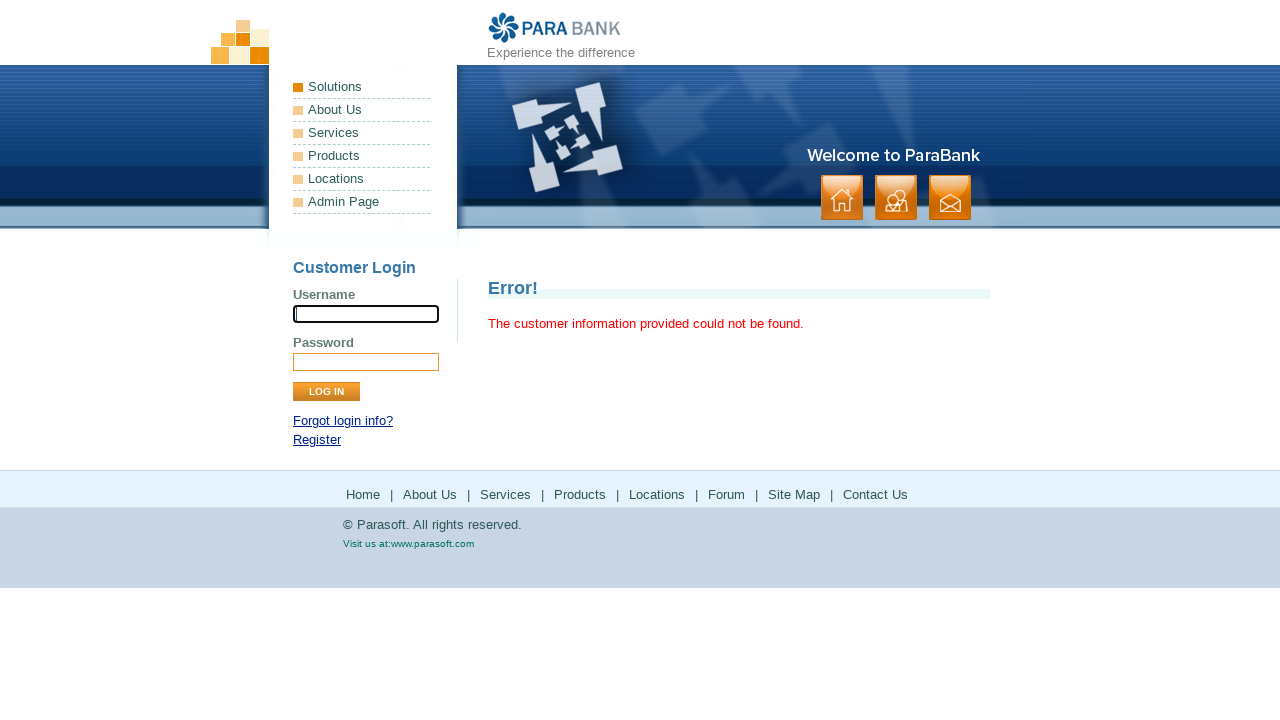

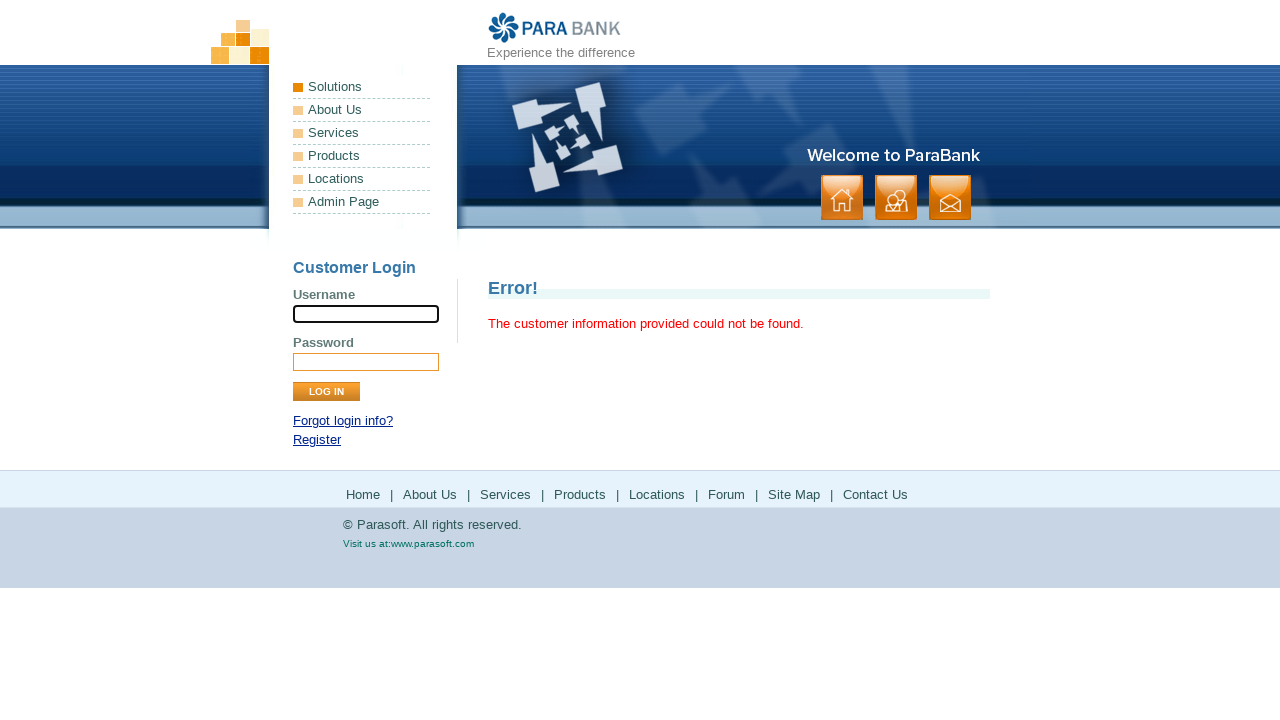